Navigates to Tiki.vn website using Firefox browser. This is a basic browser launch test with no additional actions.

Starting URL: https://tiki.vn

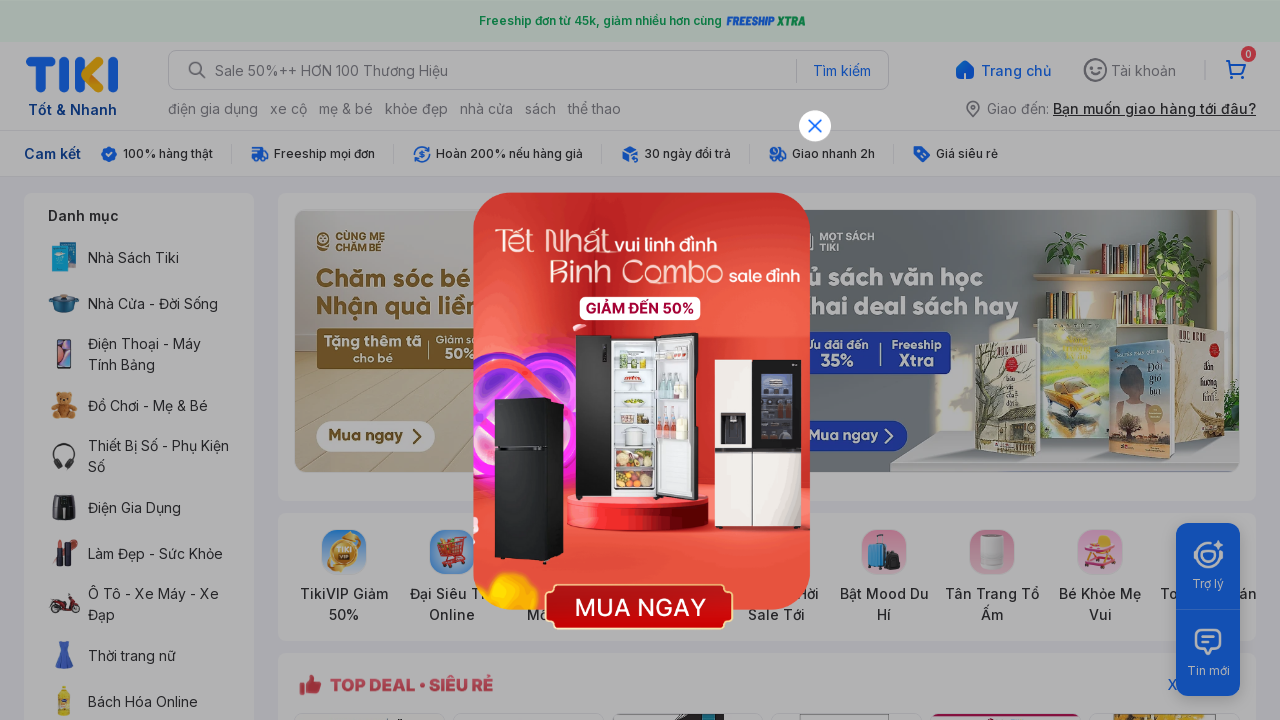

Navigated to https://tiki.vn and waited for DOM content to load
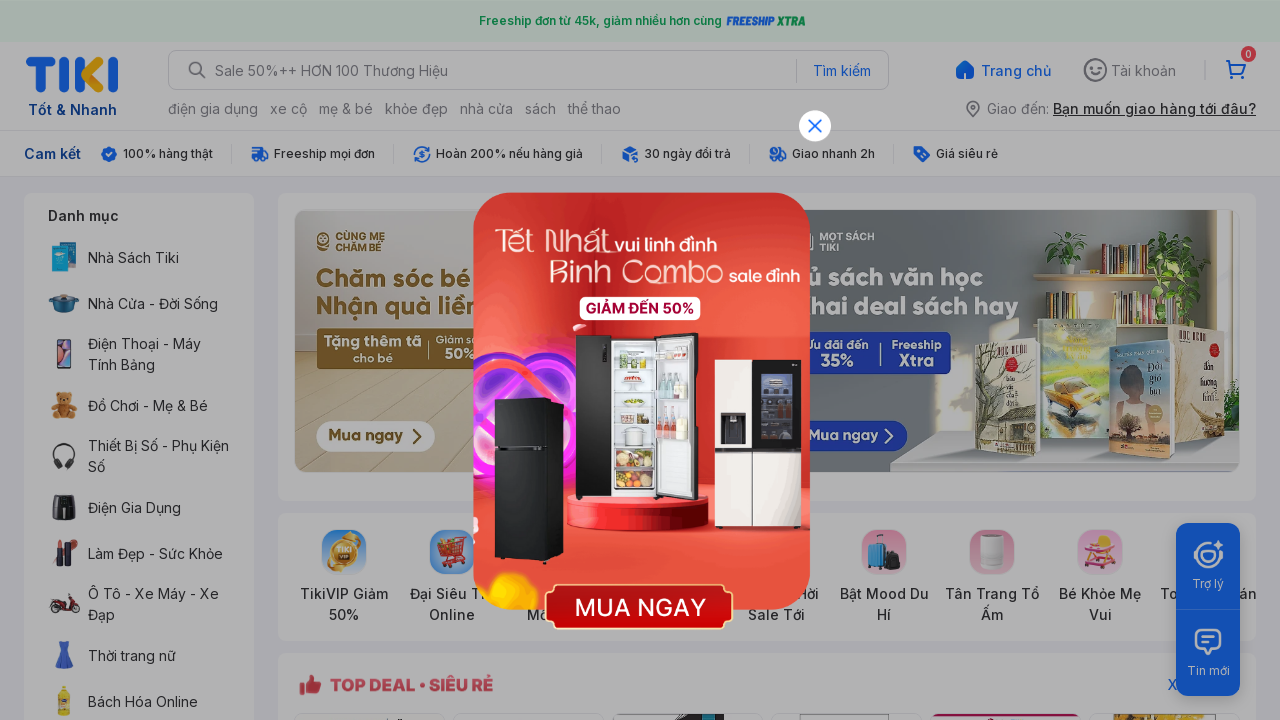

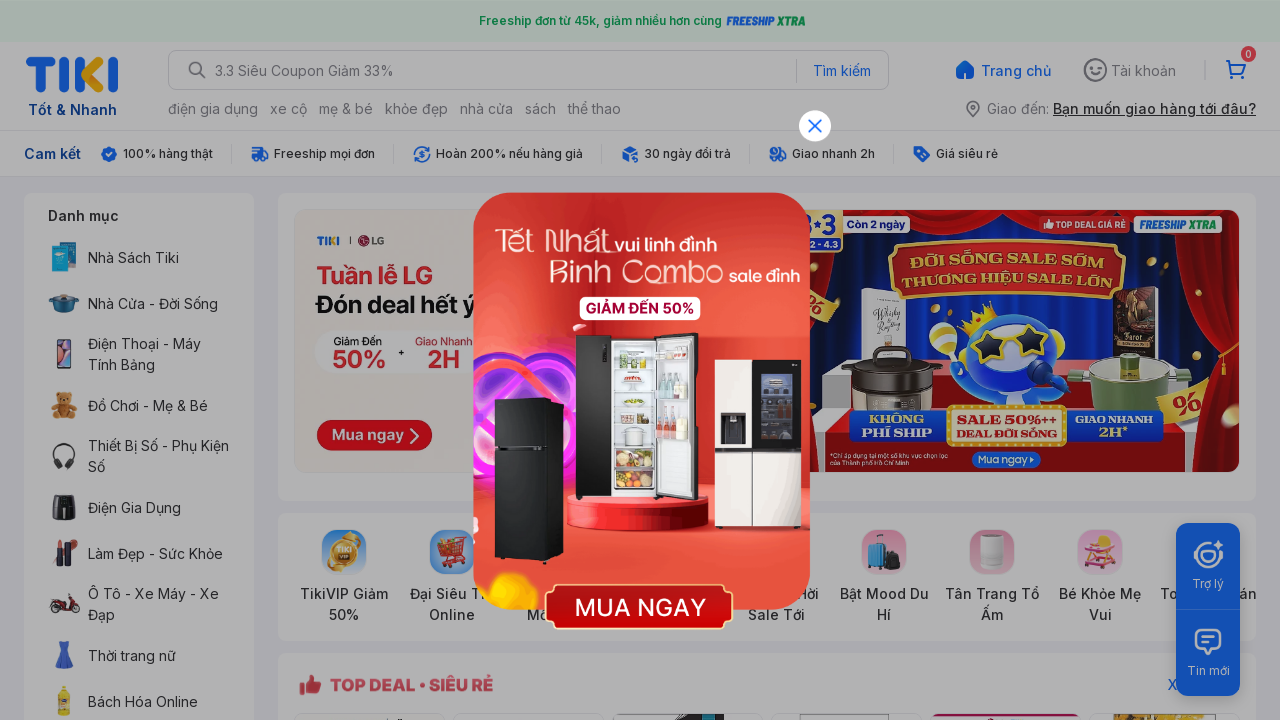